Tests tab/window handling by opening a new blank tab and switching to it

Starting URL: http://demo.automationtesting.in/Index.html

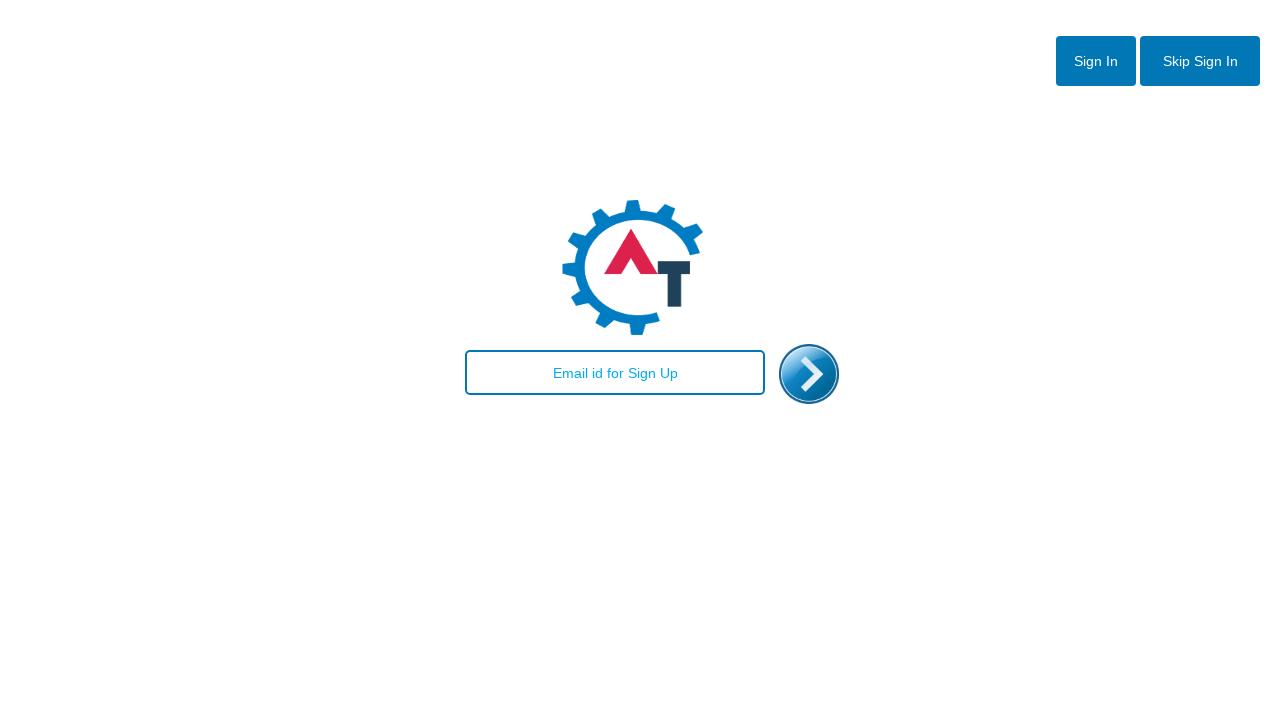

Stored reference to current page
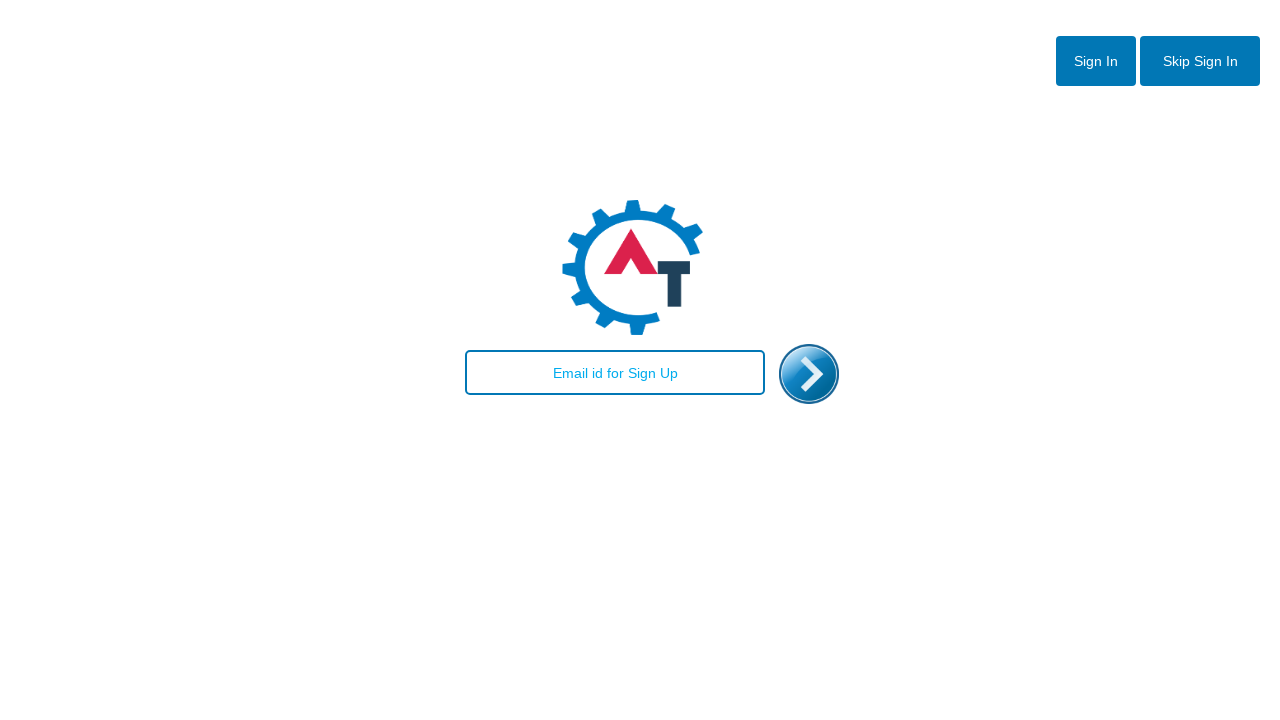

Opened new blank tab in the same context
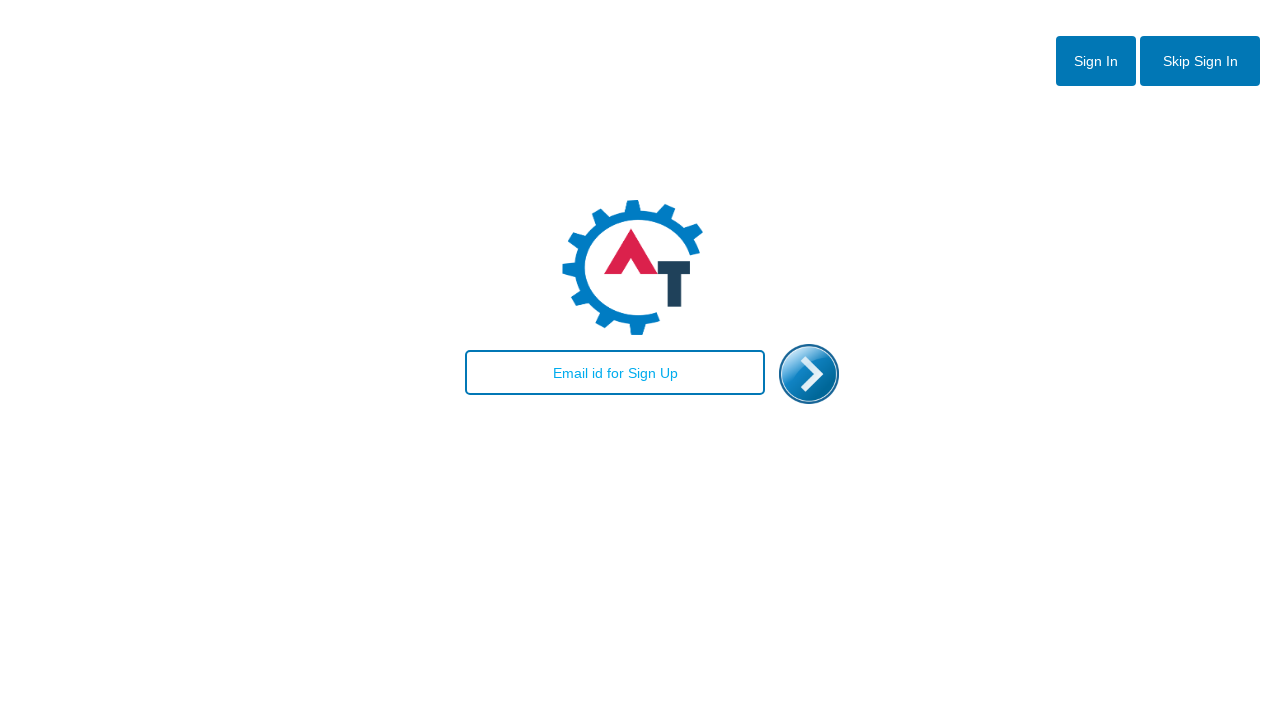

Navigated new tab to about:blank
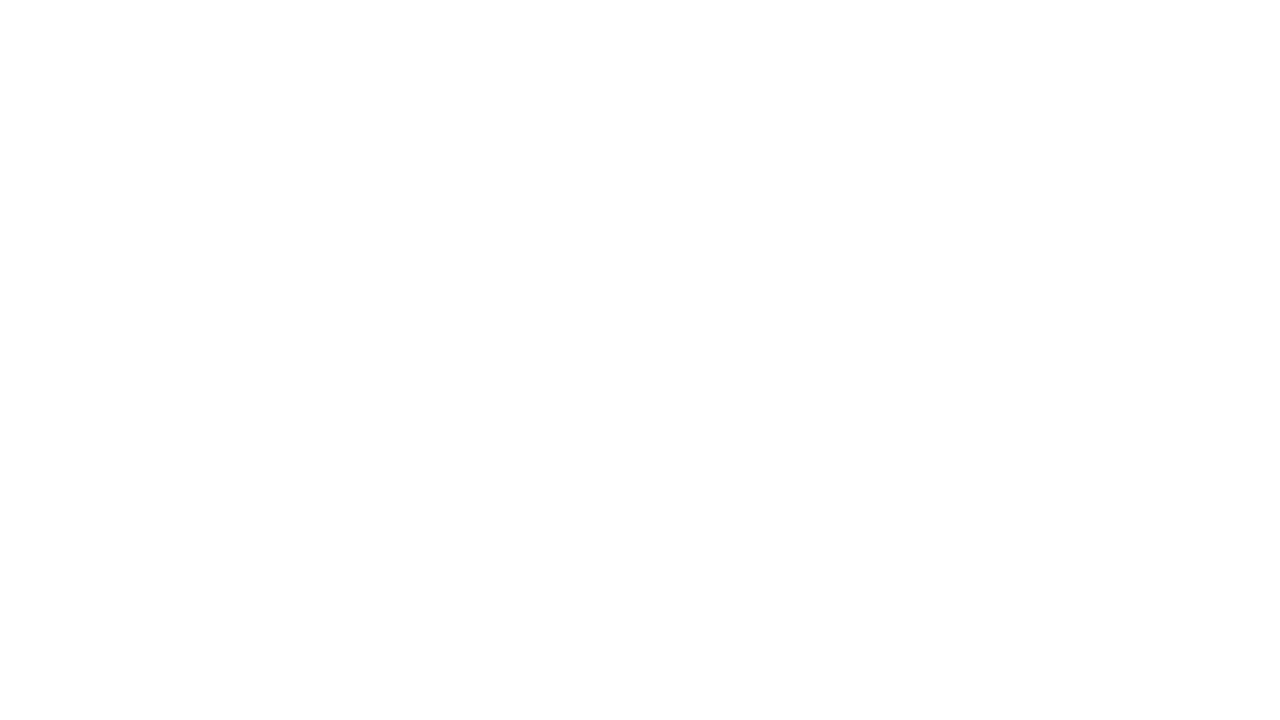

Waited 5 seconds on blank tab
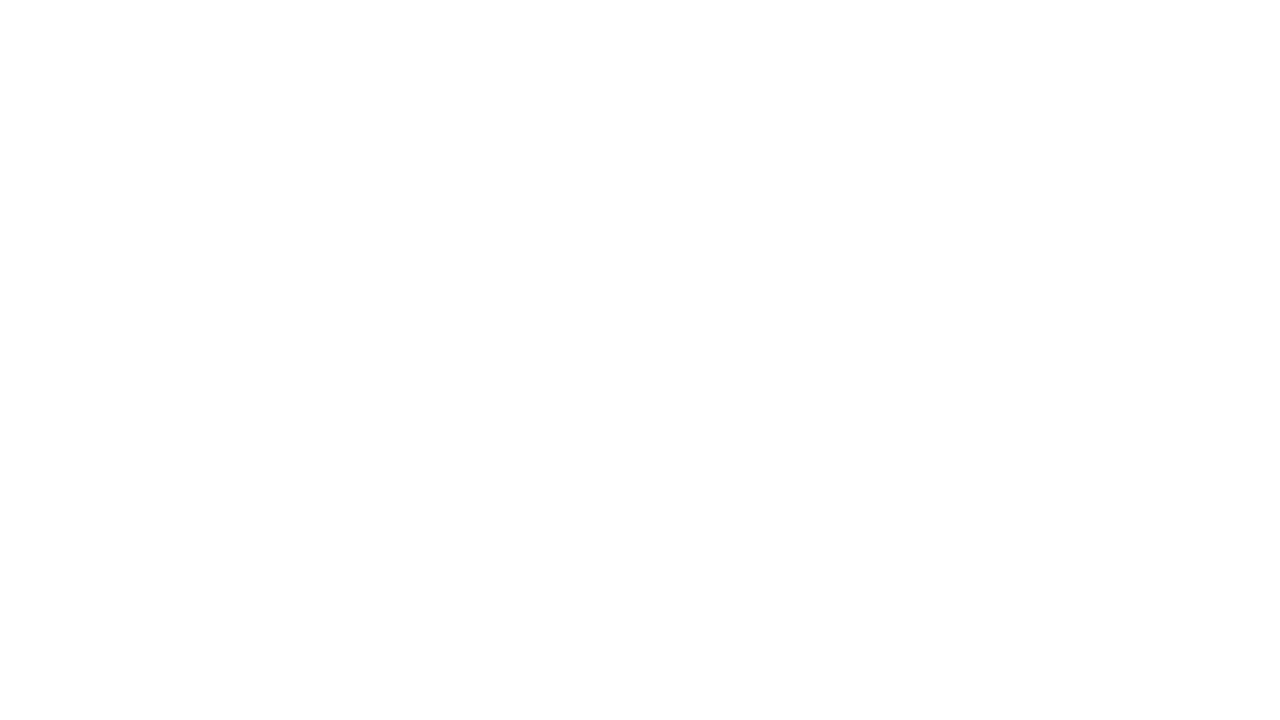

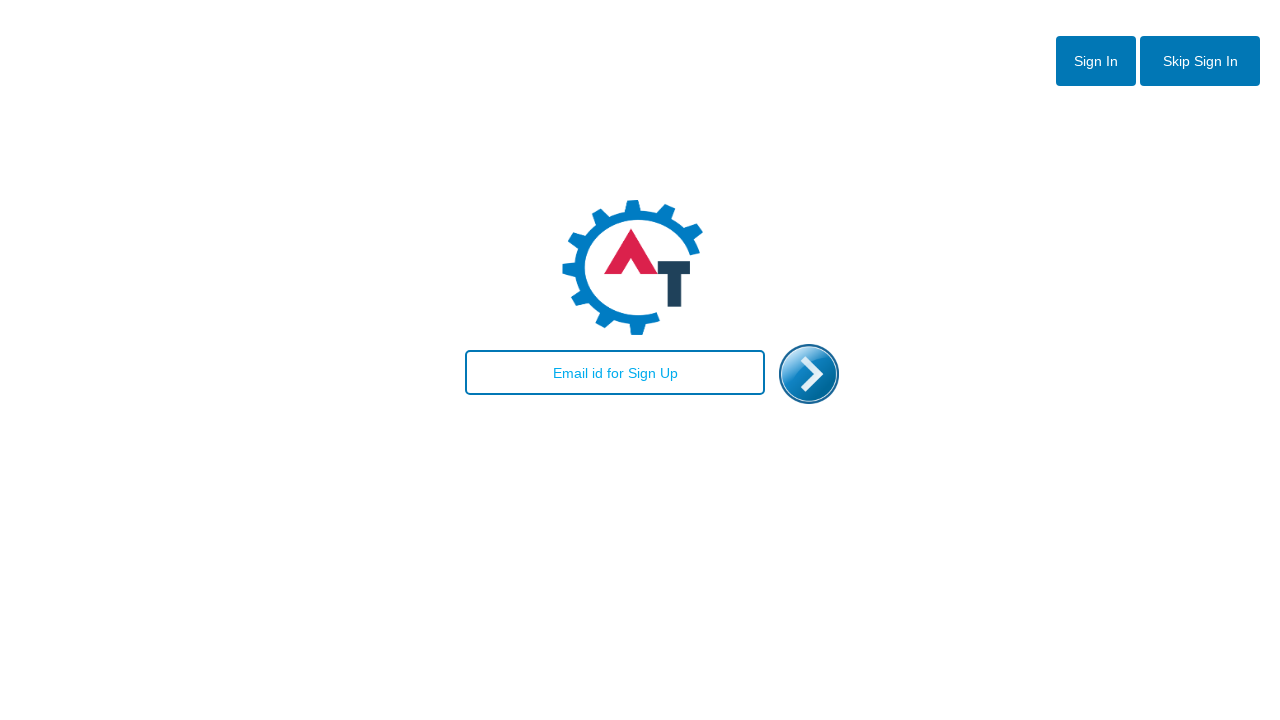